Tests dynamic loading functionality by clicking on a link to a hidden element example, starting the loading process, and verifying that "Hello World!" text appears after loading completes

Starting URL: https://the-internet.herokuapp.com/dynamic_loading

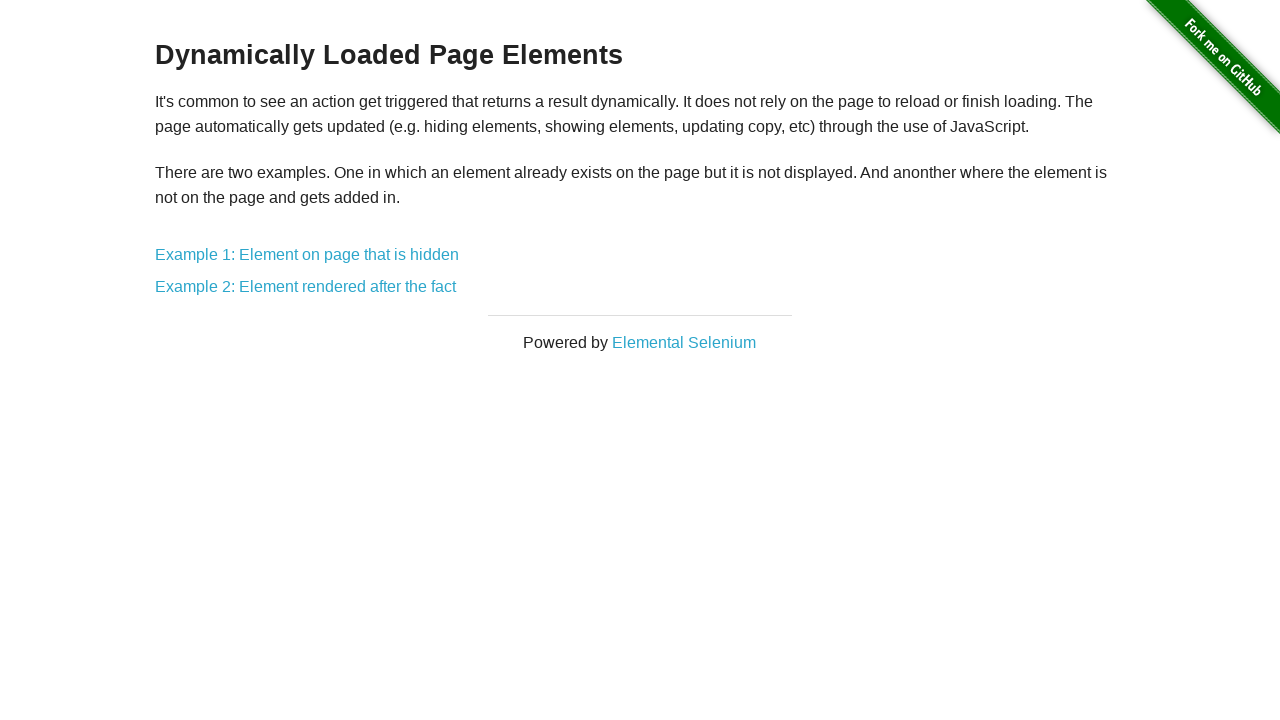

Clicked on 'Example 1: Element on page that is hidden' link at (307, 255) on xpath=//a[text()='Example 1: Element on page that is hidden']
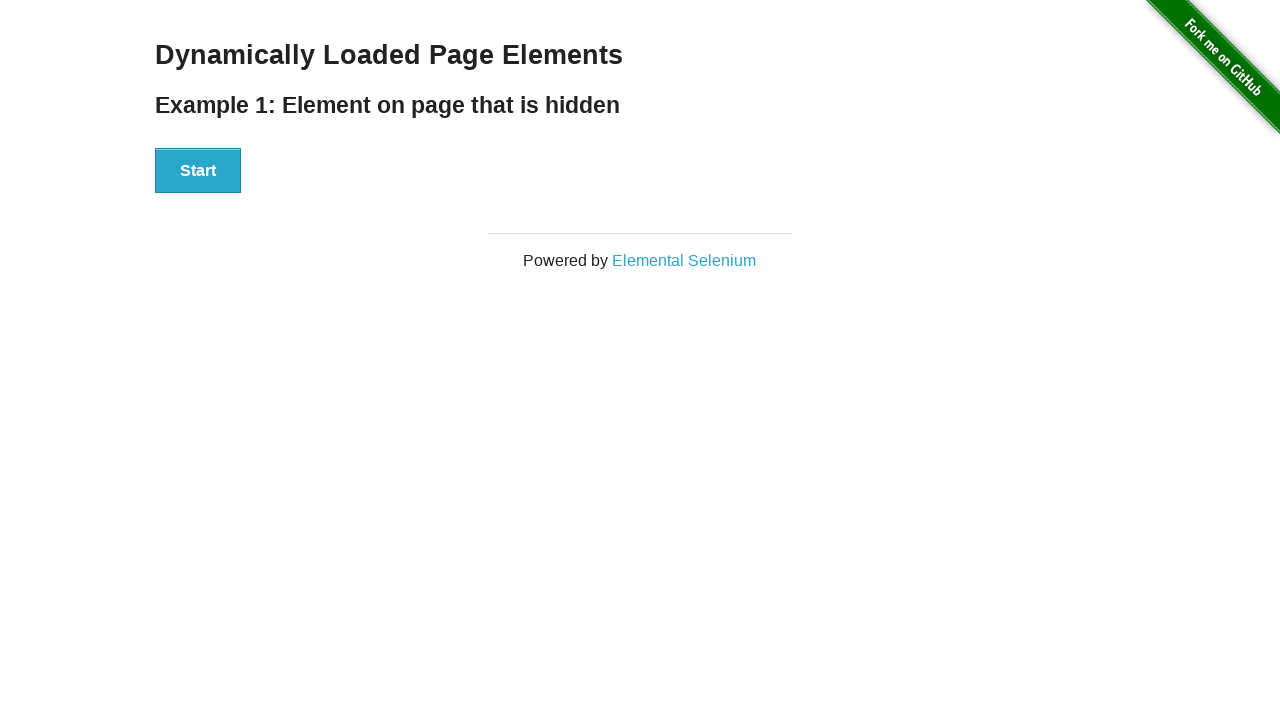

Clicked Start button to begin dynamic loading at (198, 171) on xpath=//div/button[text()='Start']
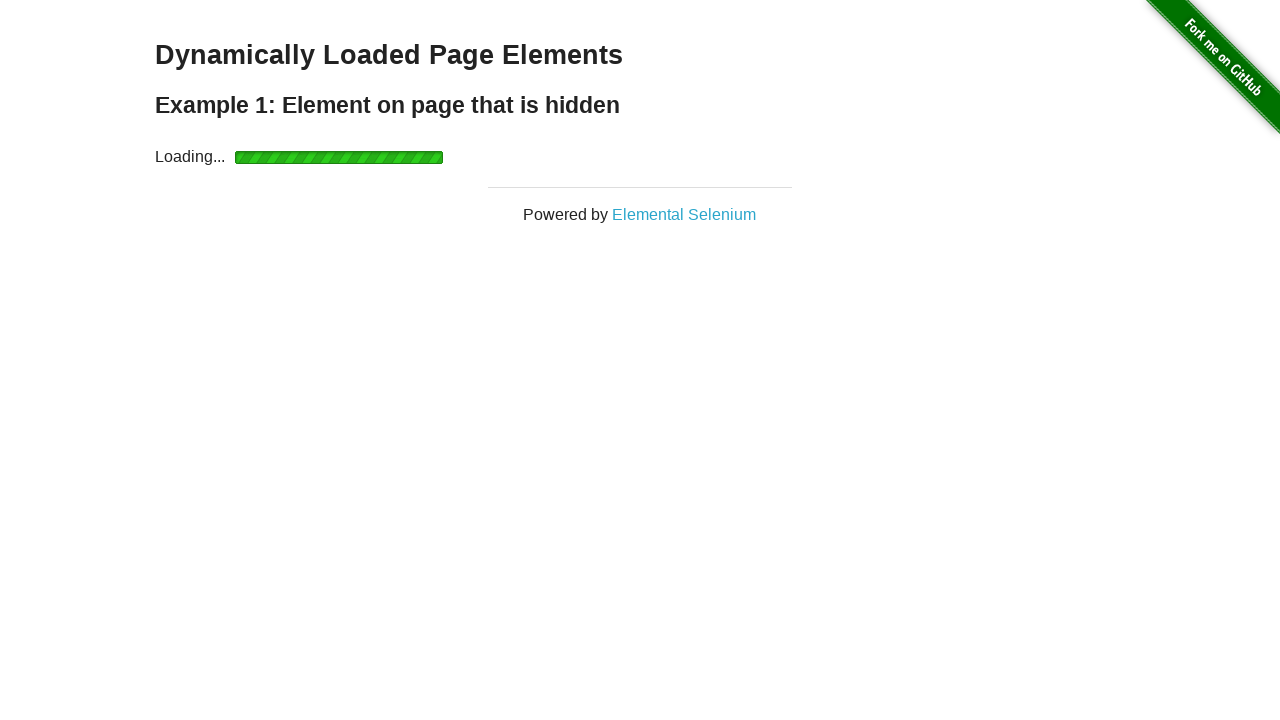

Verified 'Hello World!' text appeared after loading completed
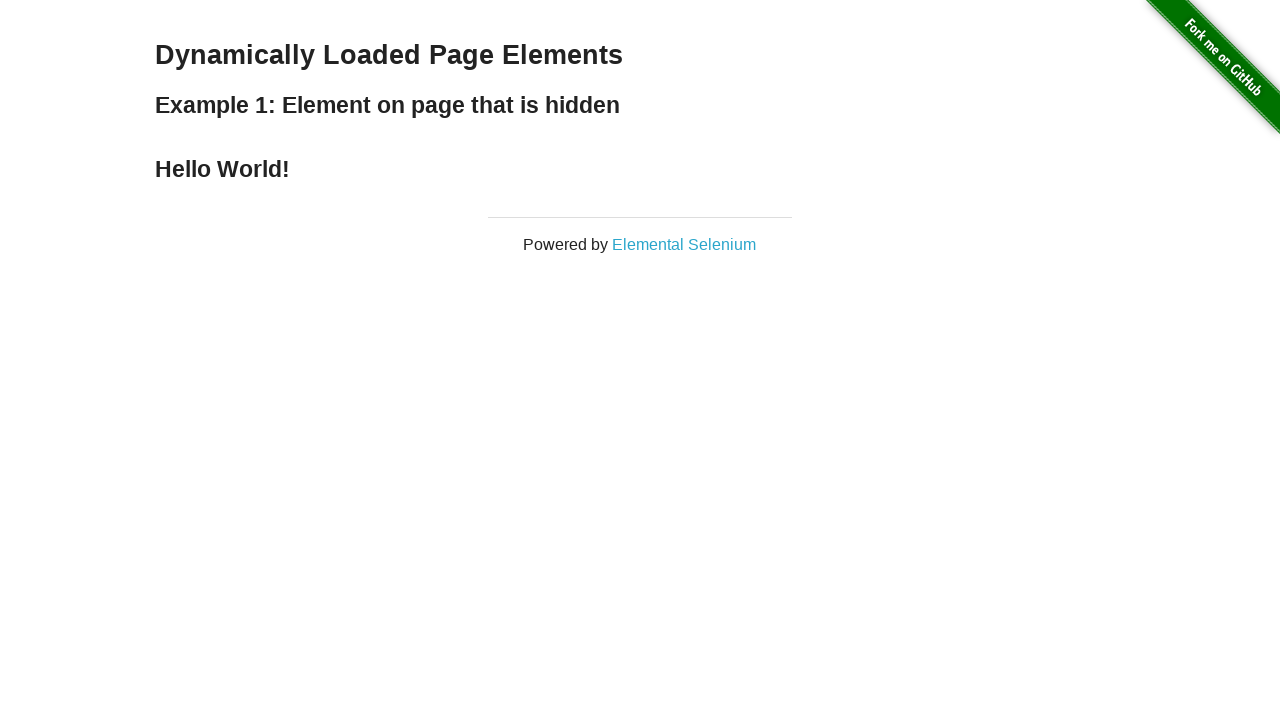

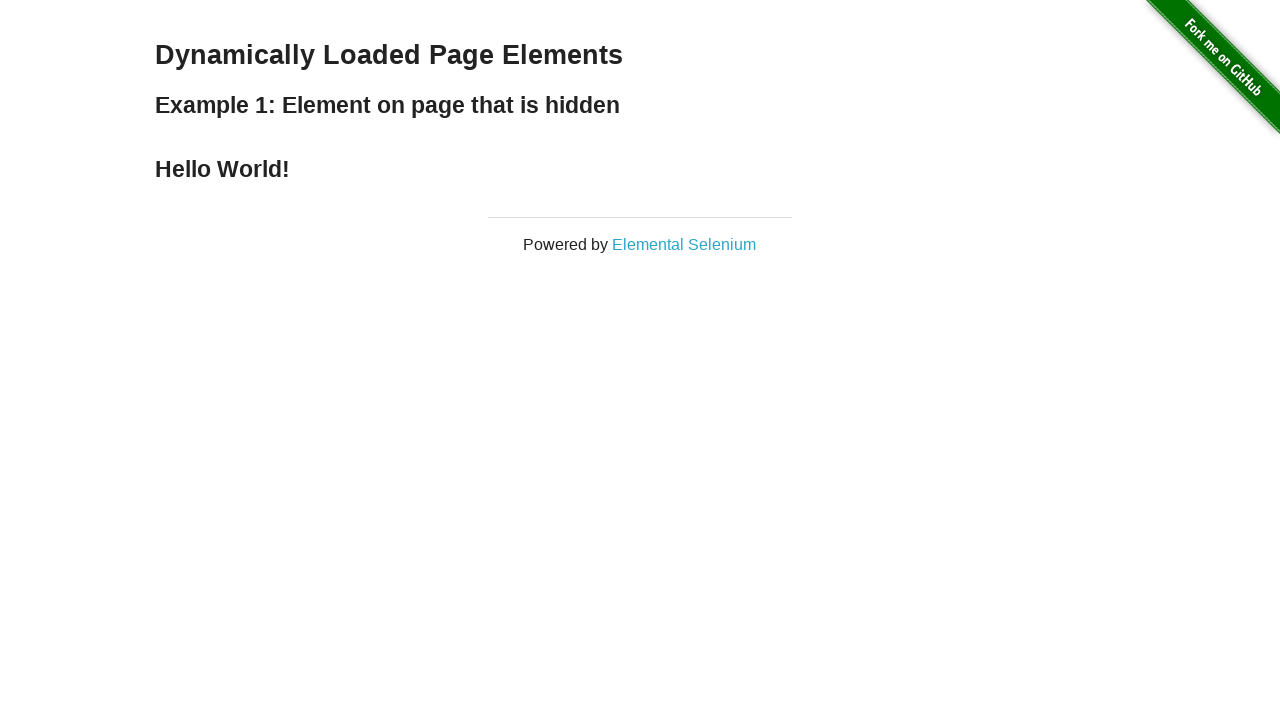